Tests clicking a button that triggers a confirm dialog, accepting it, and verifying the resulting message text

Starting URL: https://kristinek.github.io/site/examples/alerts_popups

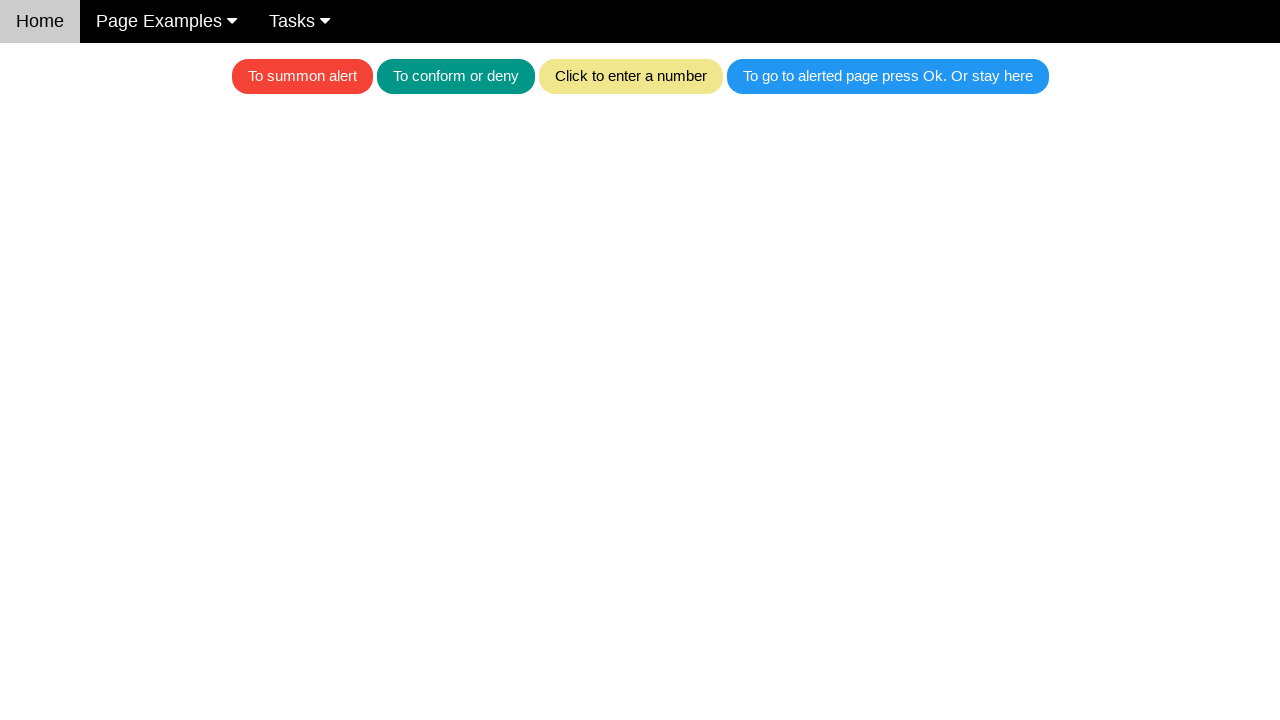

Set up dialog handler to accept confirm dialogs
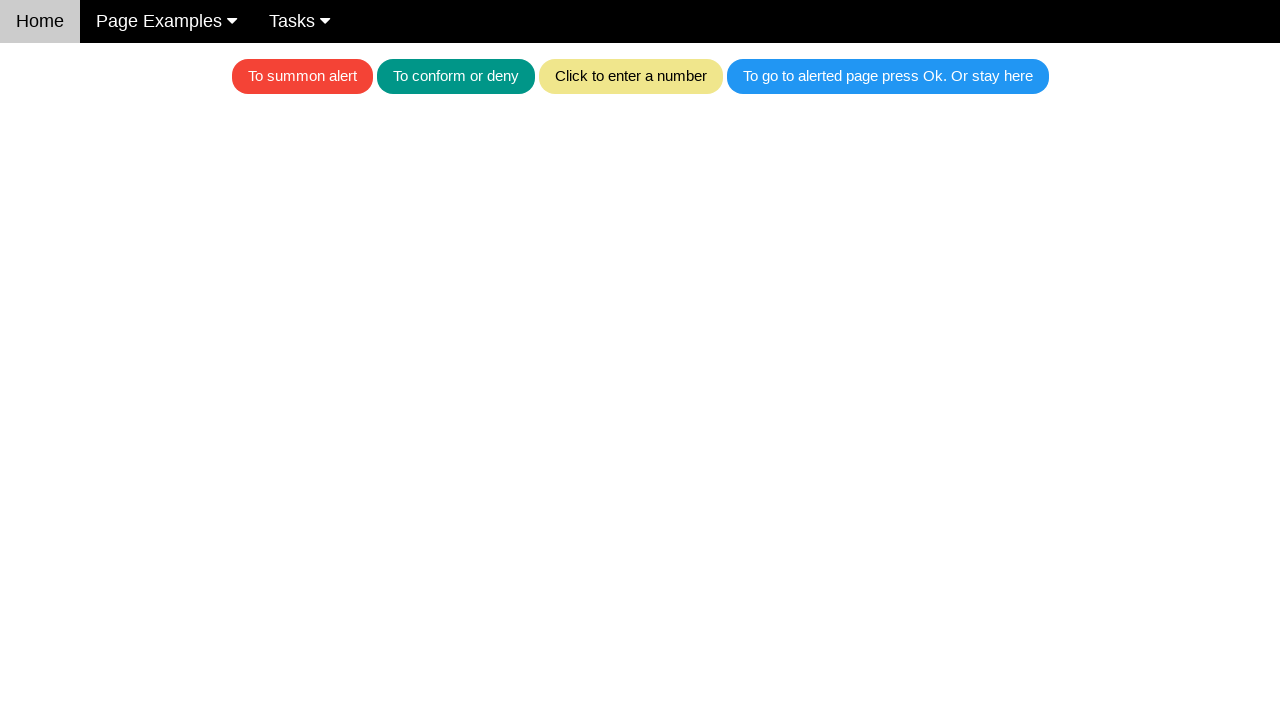

Clicked teal button to trigger confirm dialog at (456, 76) on .w3-teal
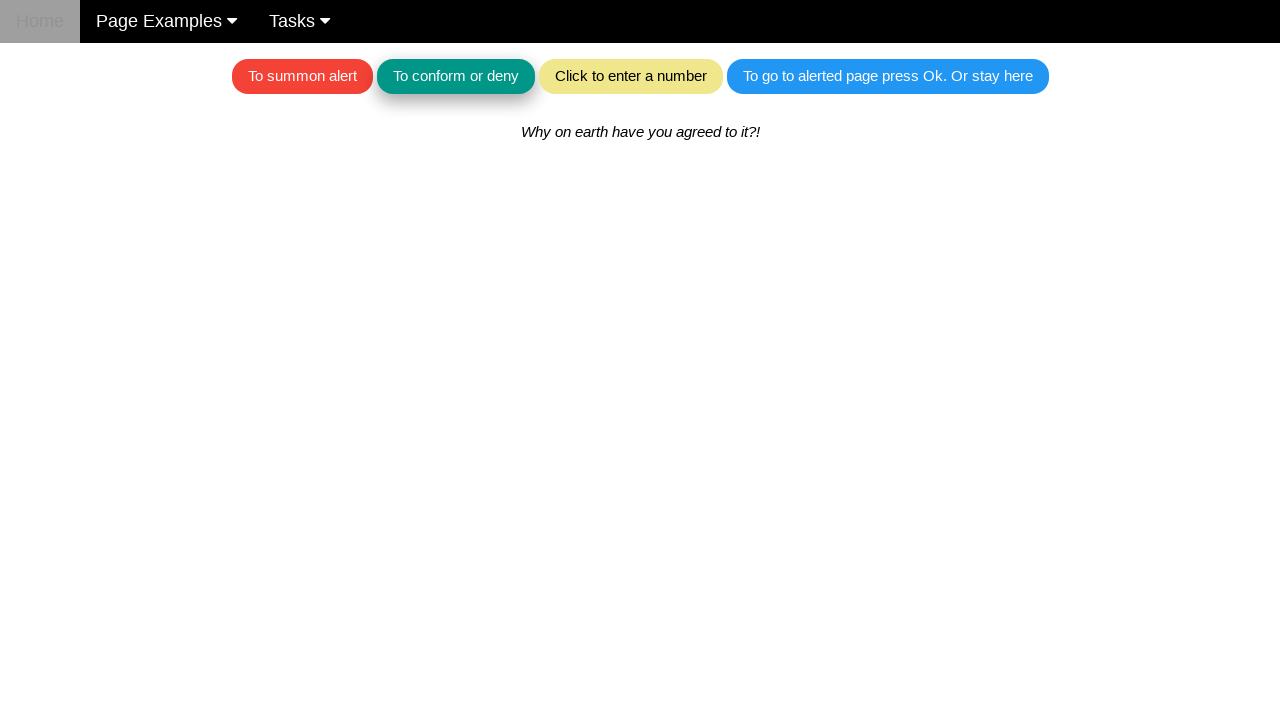

Waited for dialog to be handled
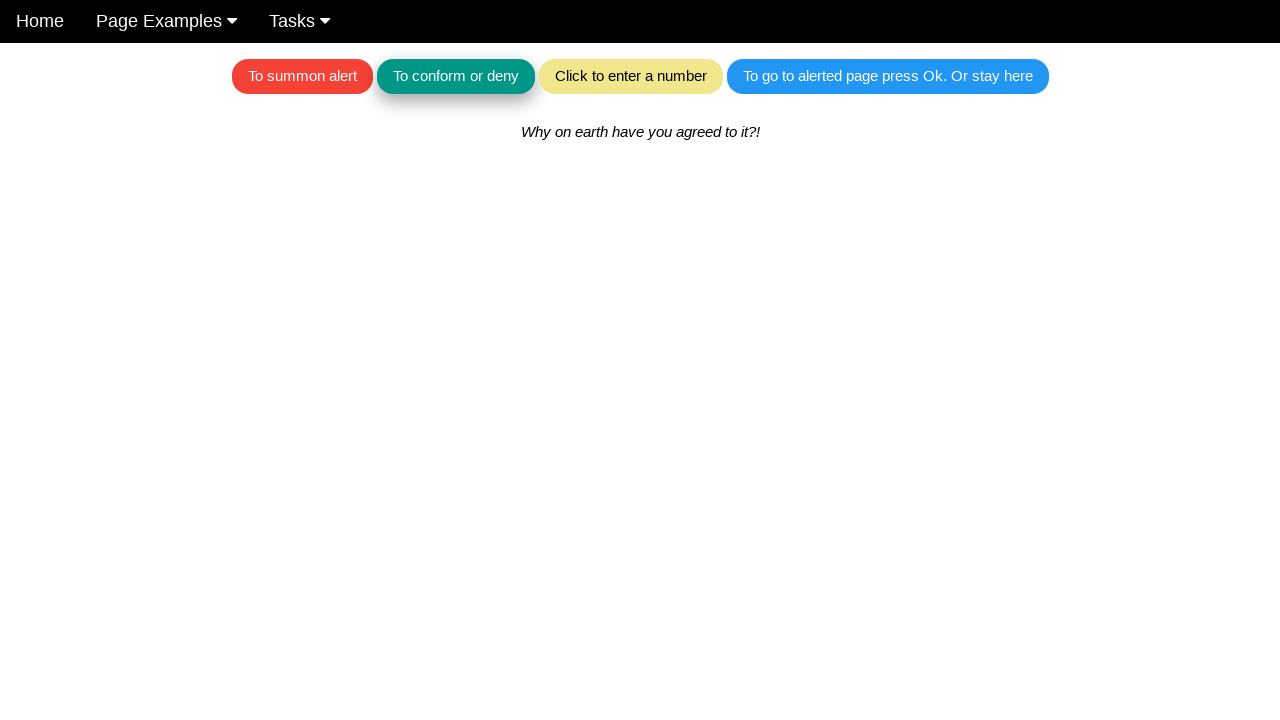

Located result text element
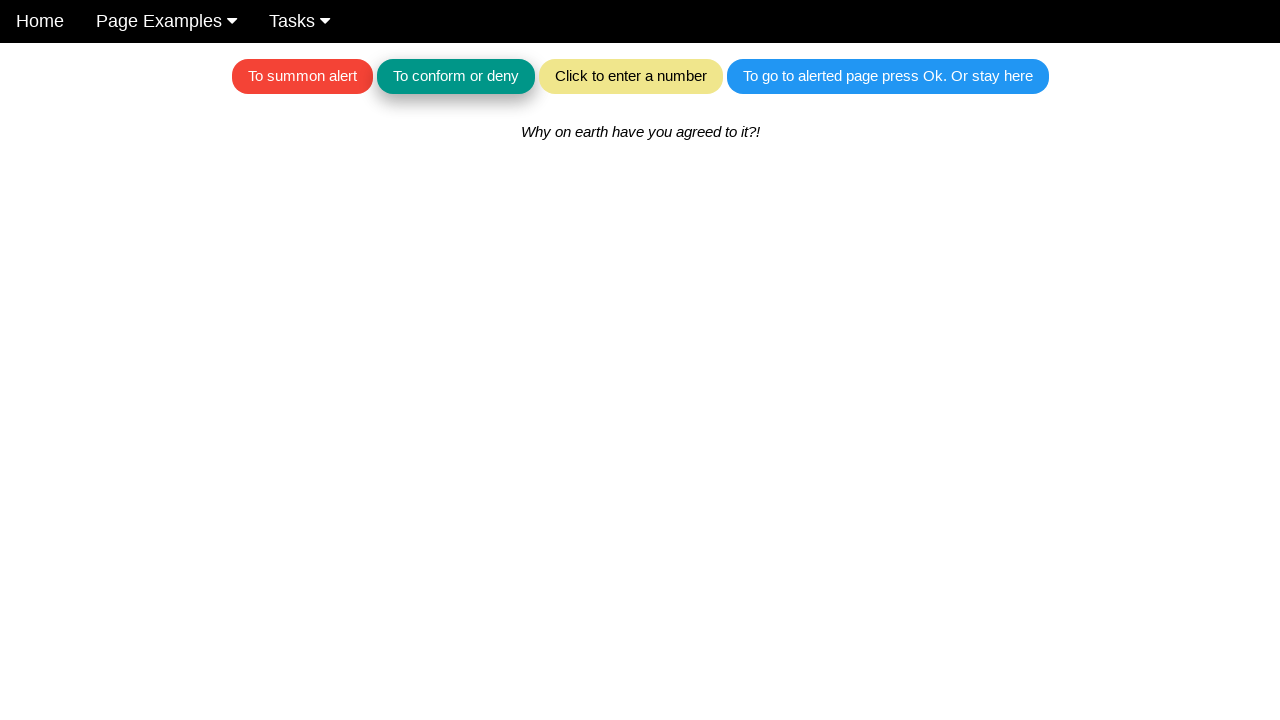

Verified result text matches expected message
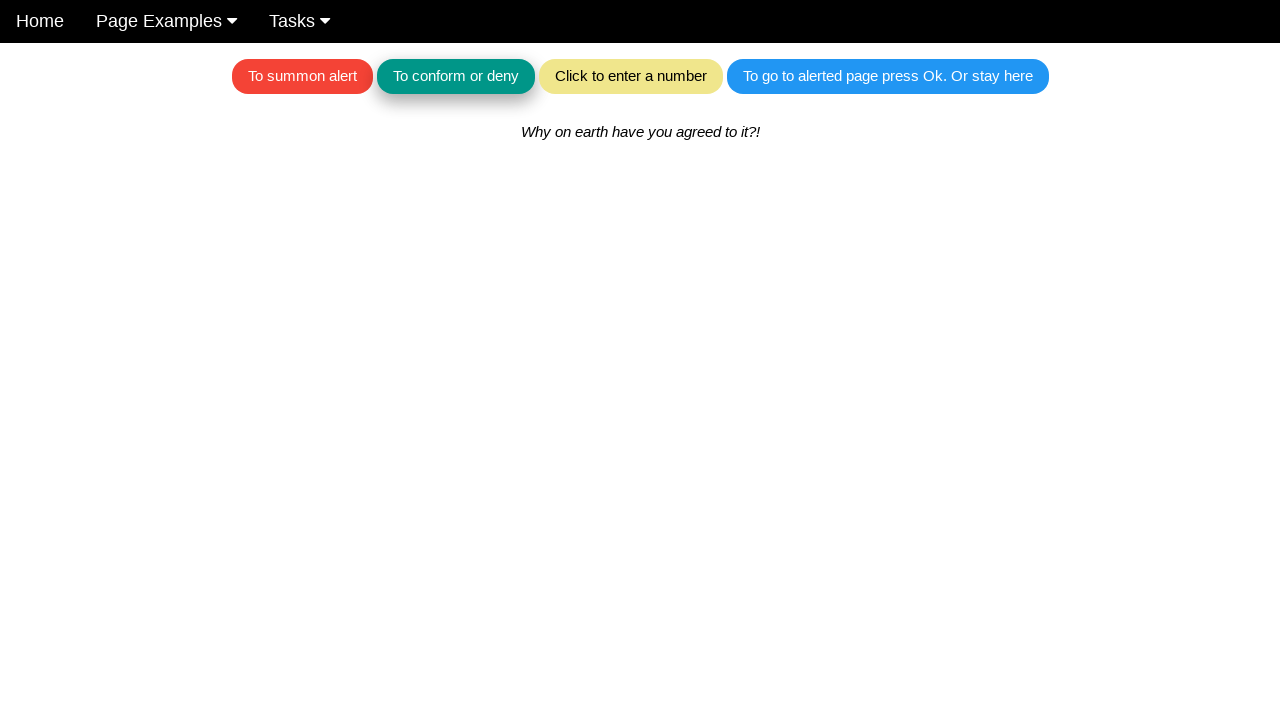

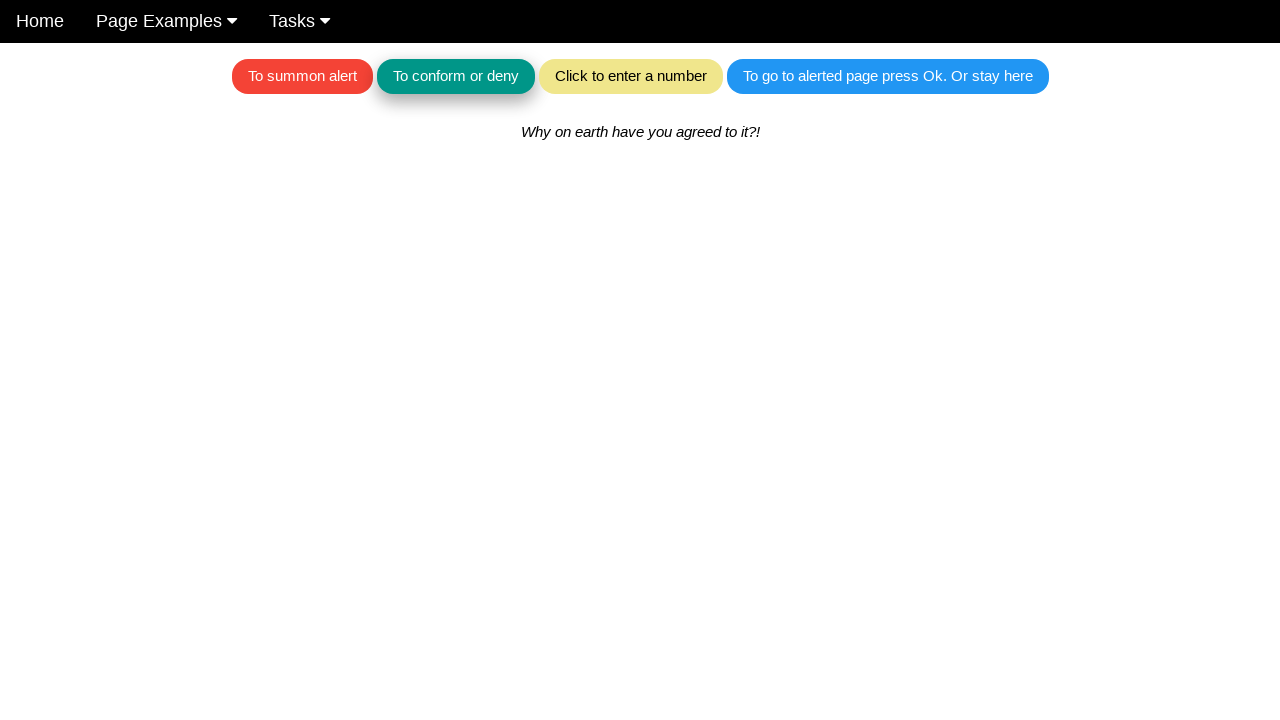